Tests unmarking completed todo items by unchecking their checkboxes

Starting URL: https://demo.playwright.dev/todomvc

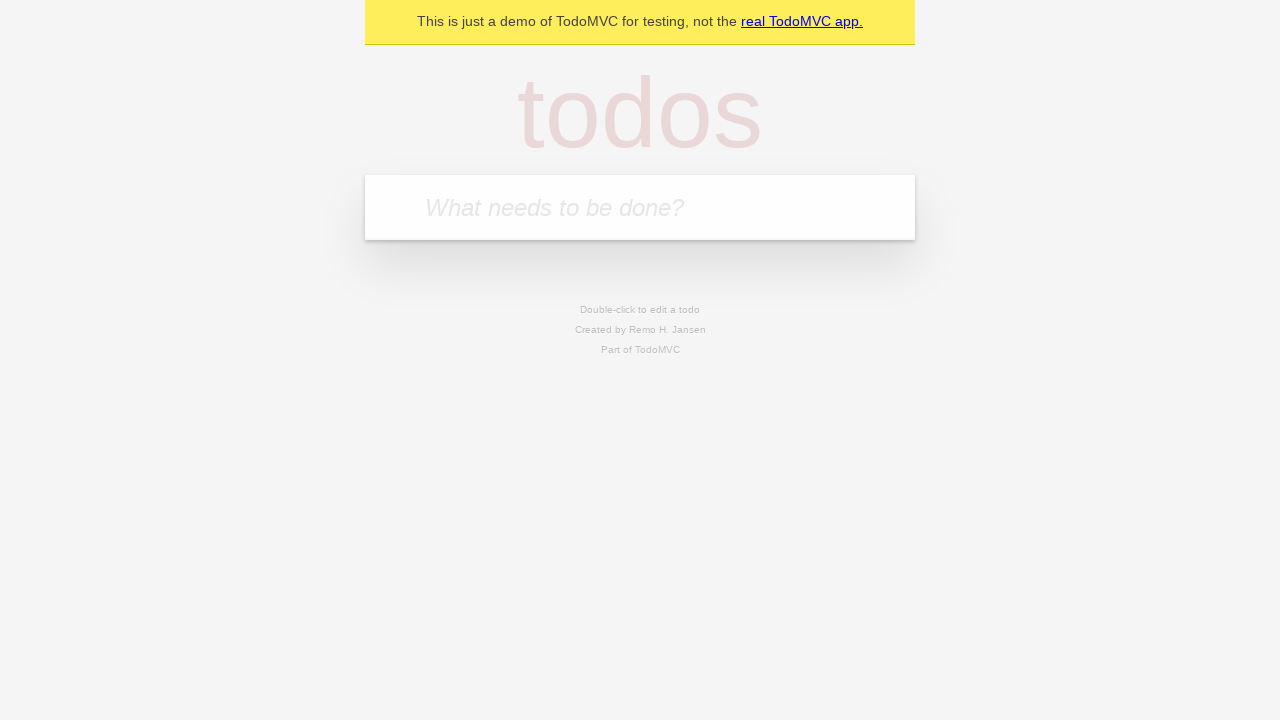

Located todo input field
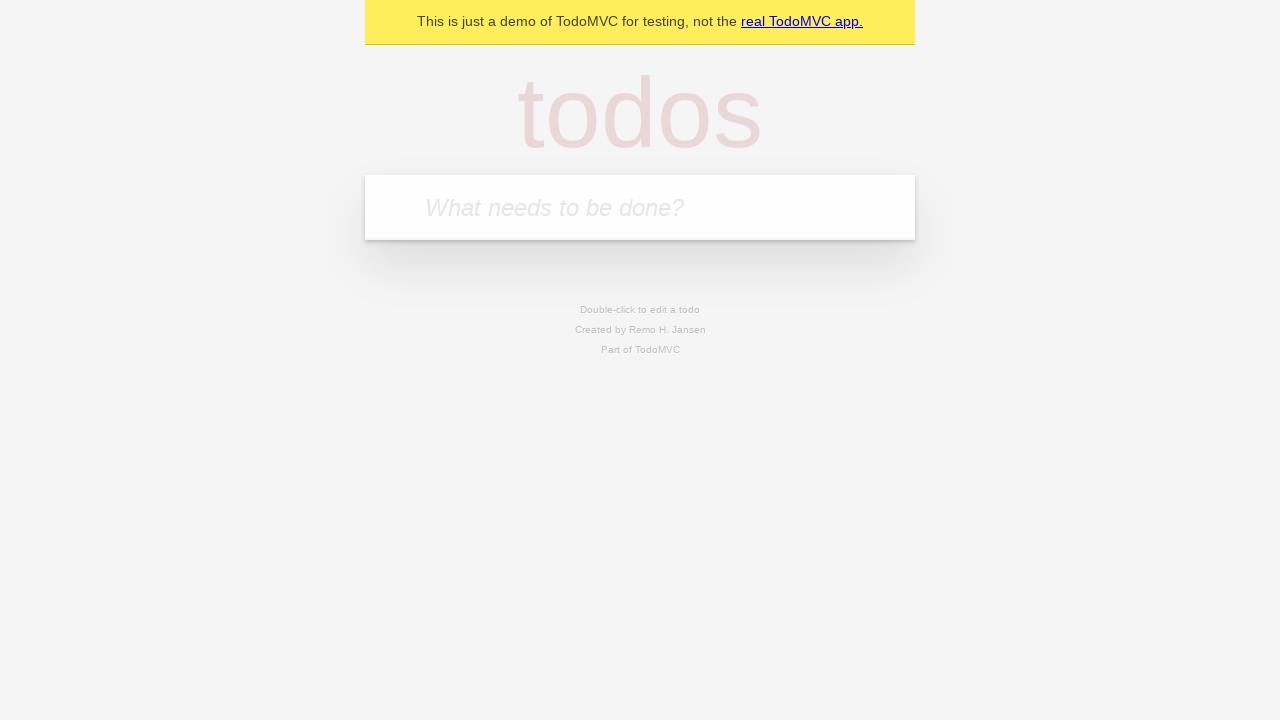

Filled first todo item 'buy some cheese' on internal:attr=[placeholder="What needs to be done?"i]
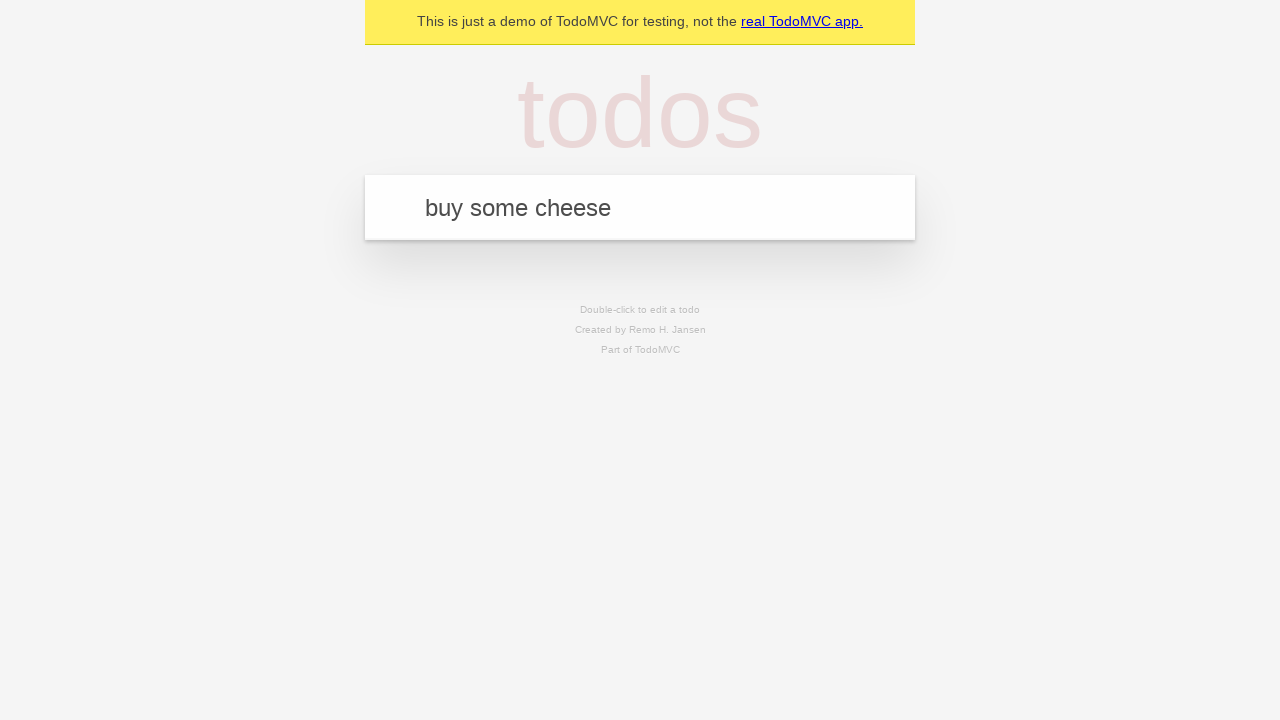

Pressed Enter to create first todo item on internal:attr=[placeholder="What needs to be done?"i]
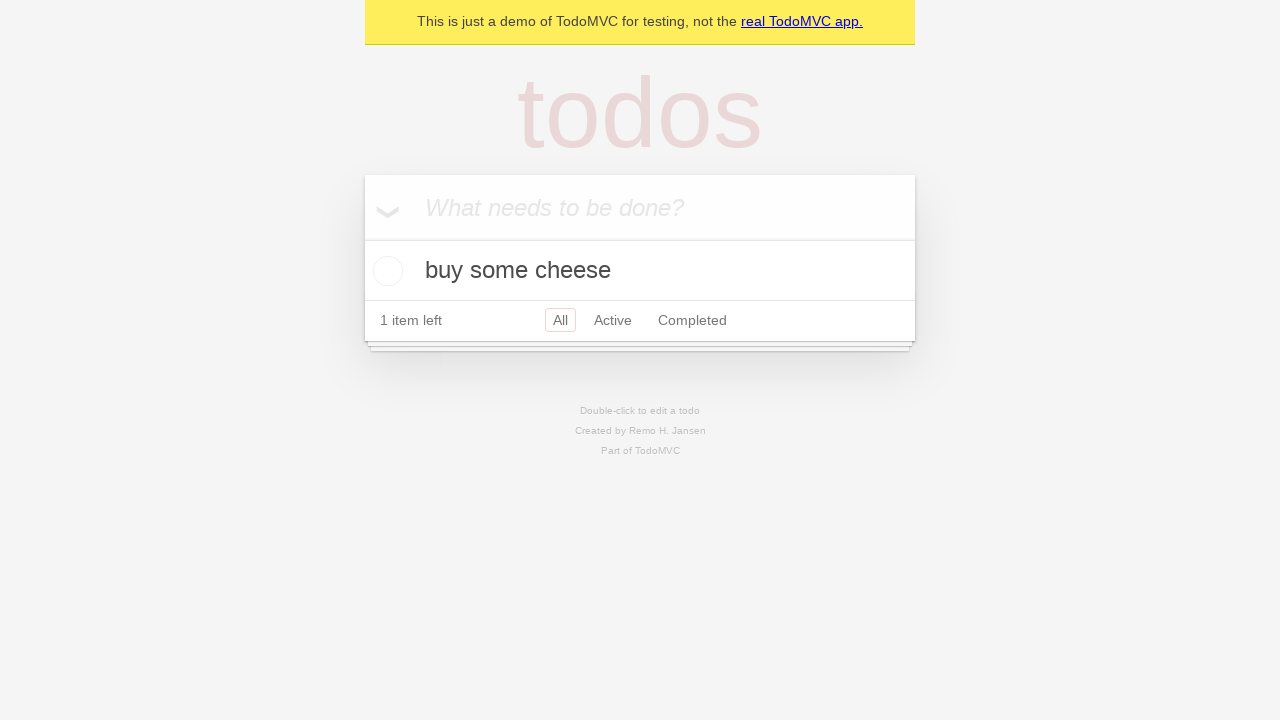

Filled second todo item 'feed the cat' on internal:attr=[placeholder="What needs to be done?"i]
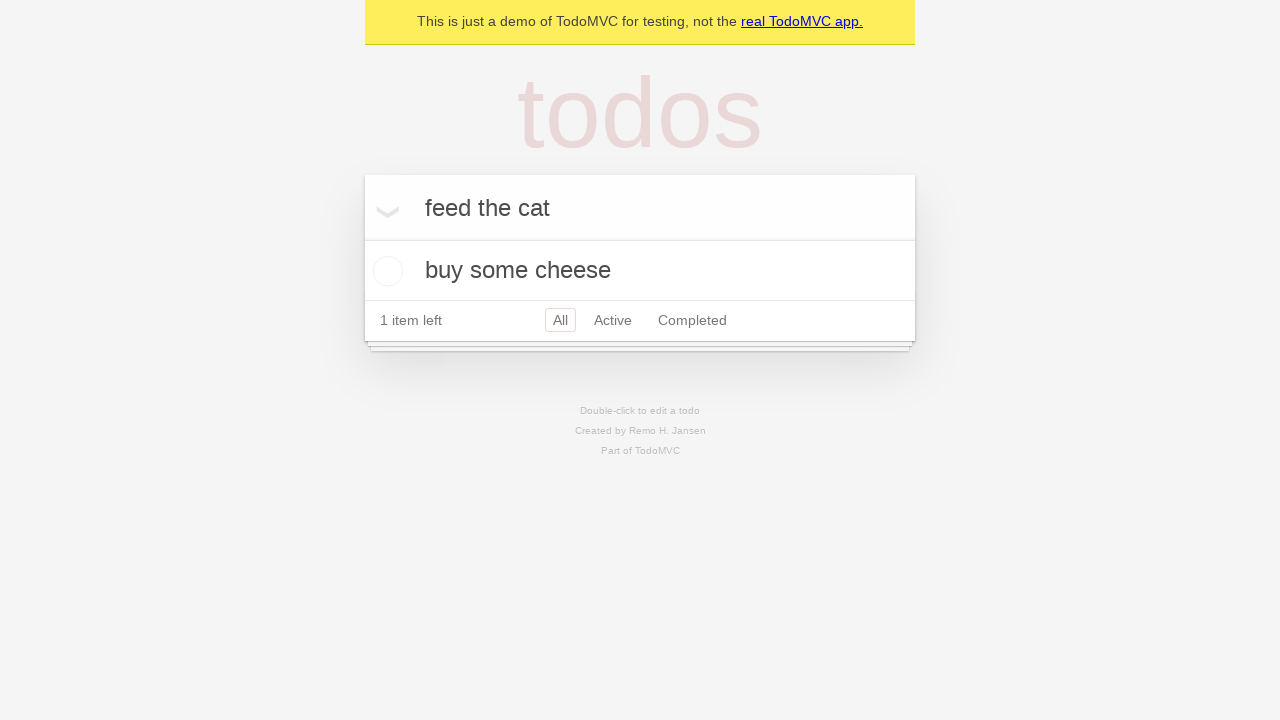

Pressed Enter to create second todo item on internal:attr=[placeholder="What needs to be done?"i]
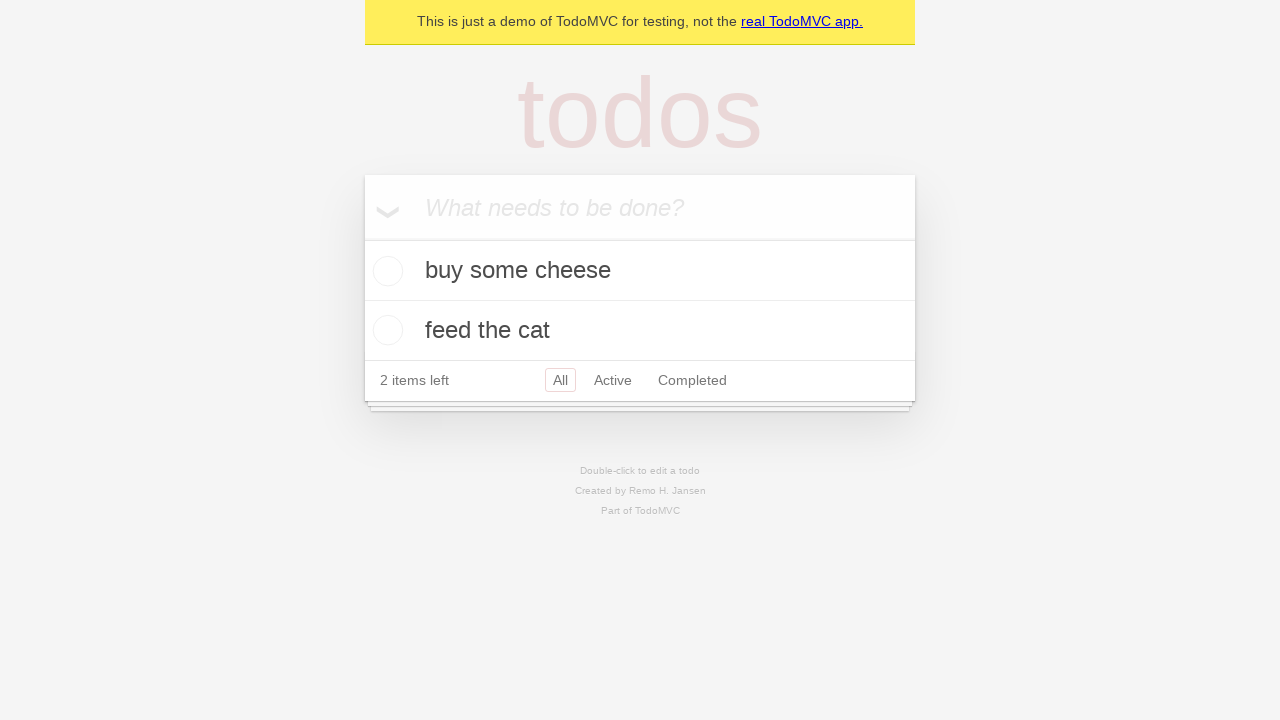

Located first todo item
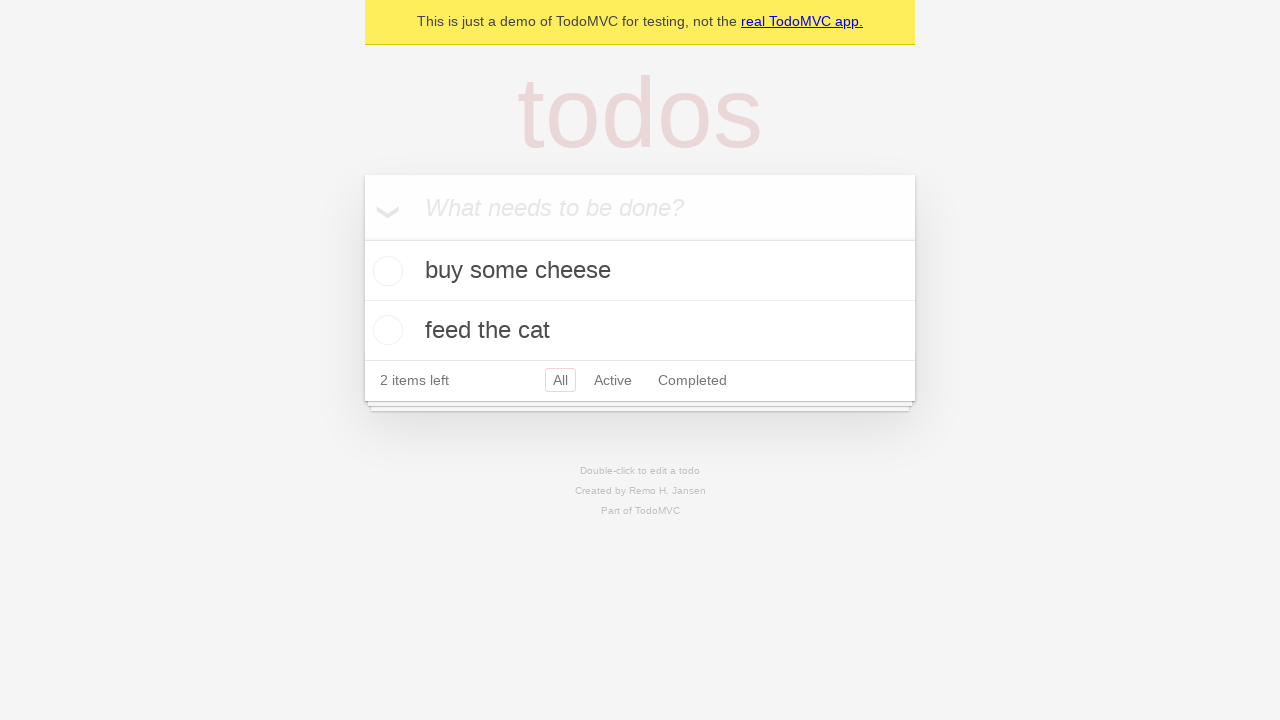

Located checkbox for first todo item
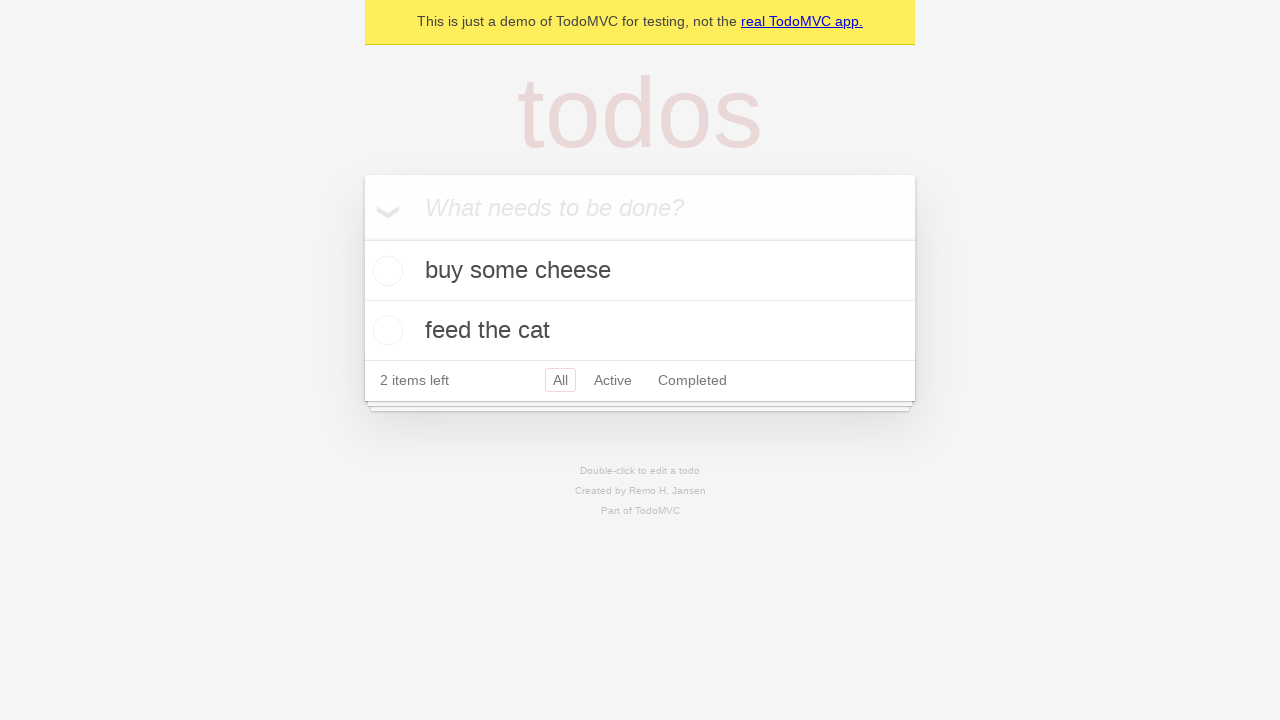

Checked first todo item checkbox to mark as complete at (385, 271) on internal:testid=[data-testid="todo-item"s] >> nth=0 >> internal:role=checkbox
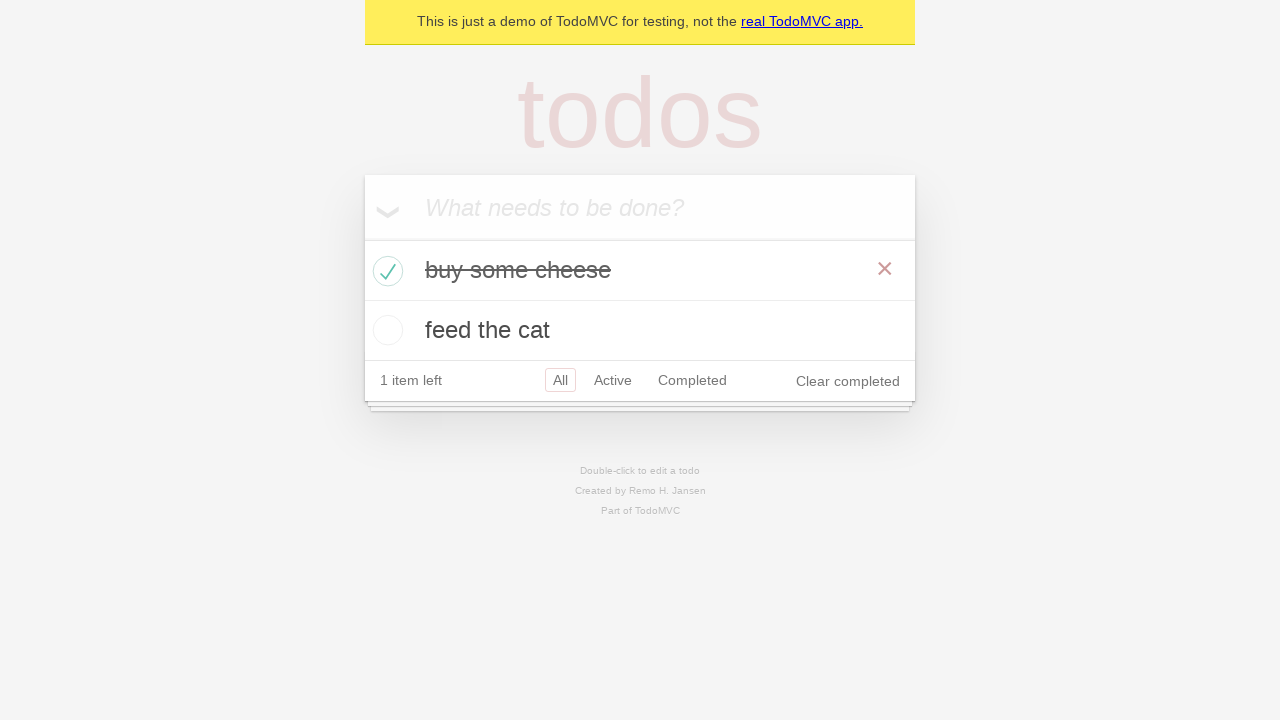

Unchecked first todo item checkbox to mark as incomplete at (385, 271) on internal:testid=[data-testid="todo-item"s] >> nth=0 >> internal:role=checkbox
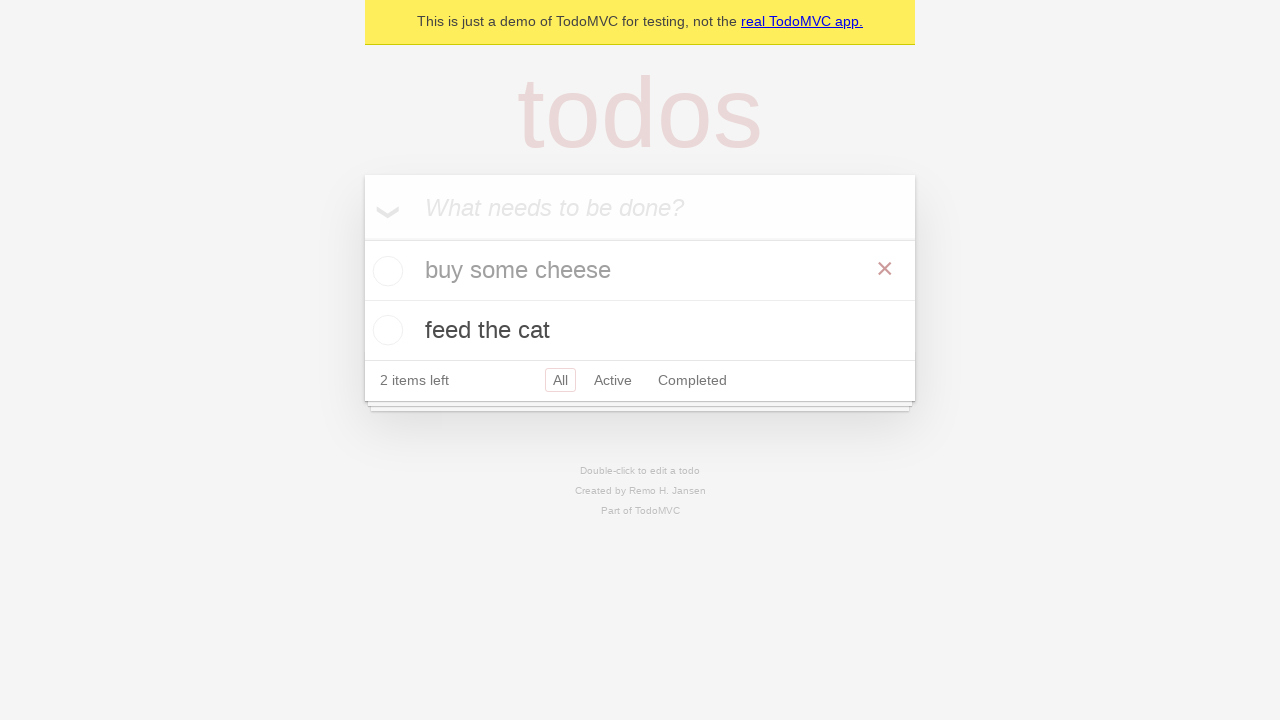

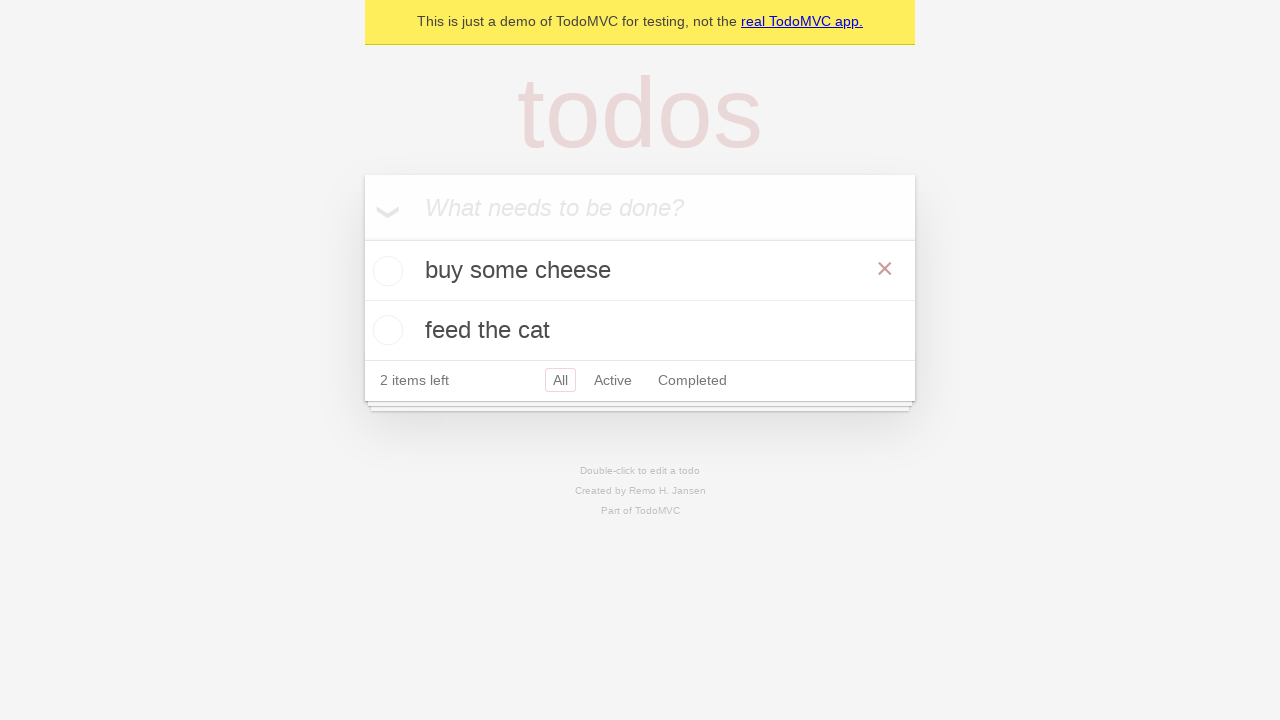